Navigates to Mars news page and waits for news content to load, verifying the page displays news articles with titles and teasers.

Starting URL: https://data-class-mars.s3.amazonaws.com/Mars/index.html

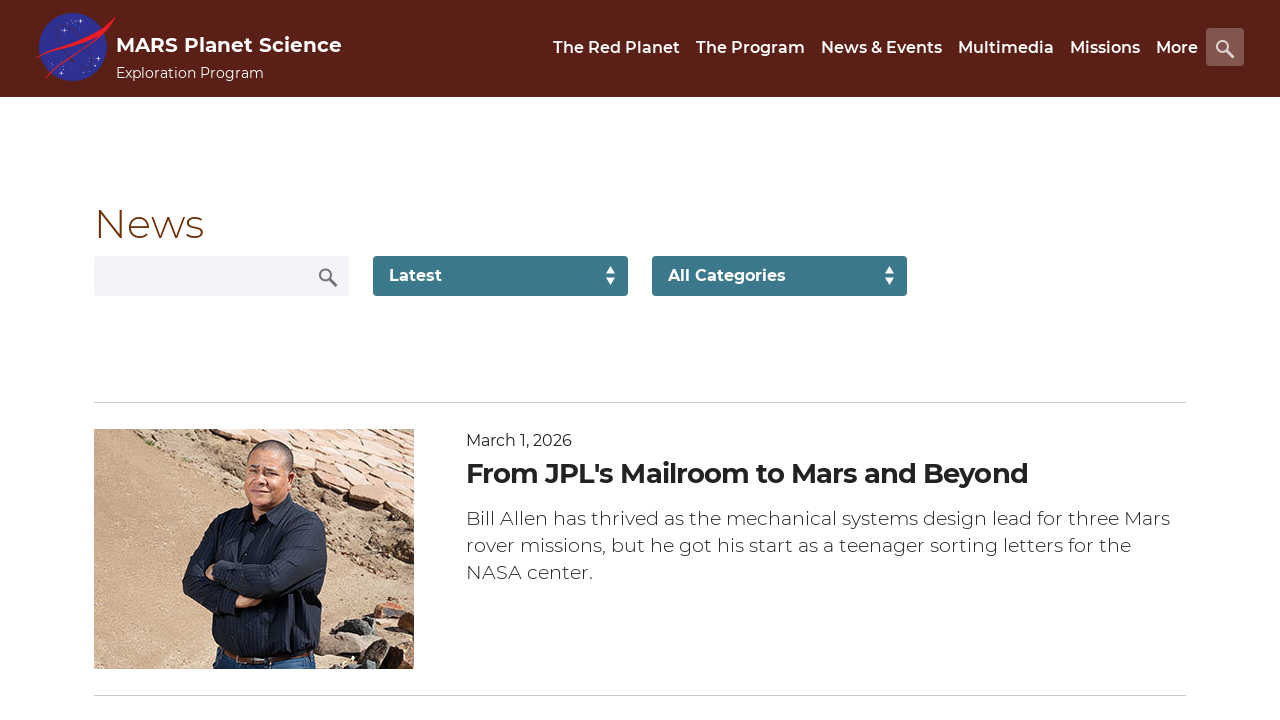

Navigated to Mars news page
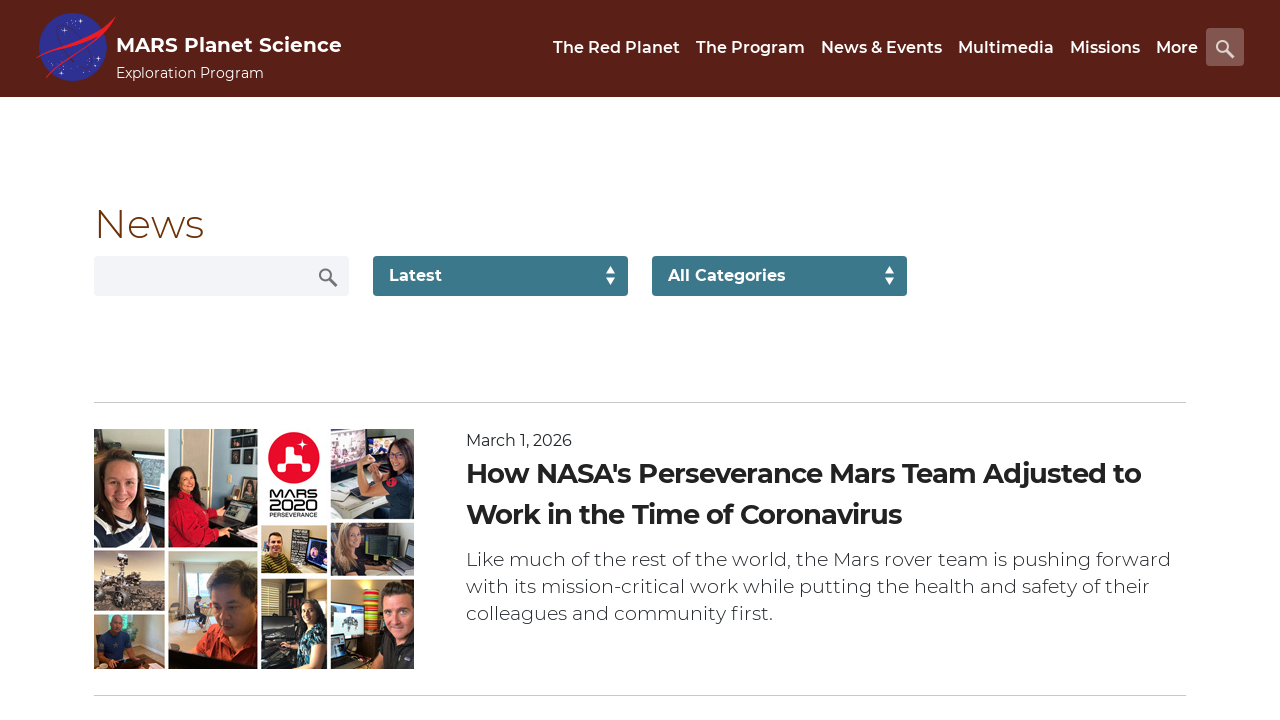

News content list loaded
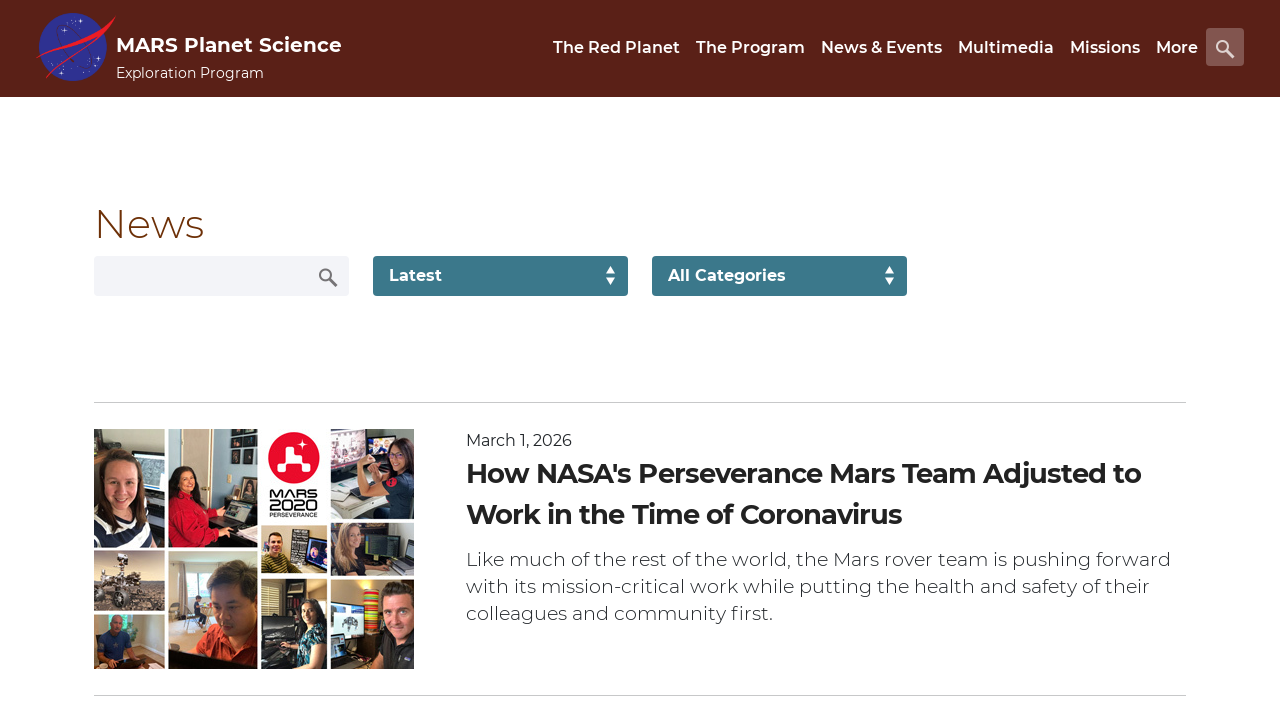

News article titles are present
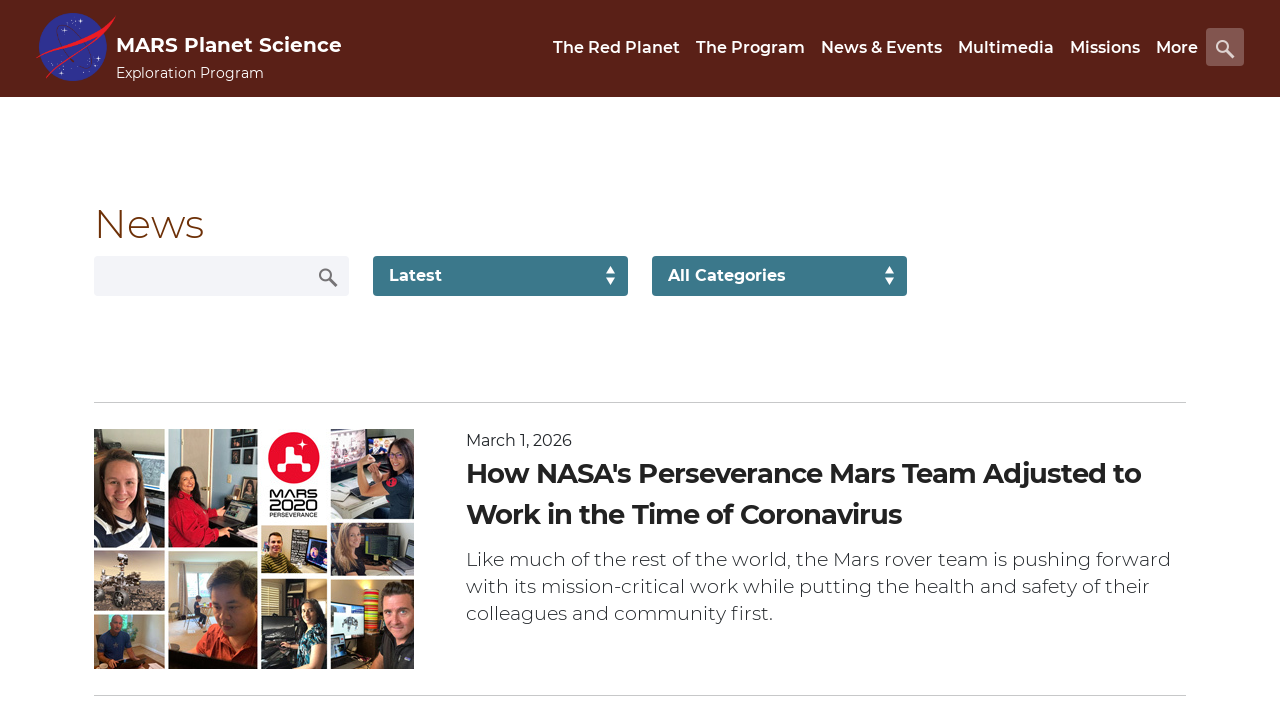

News article teasers are present
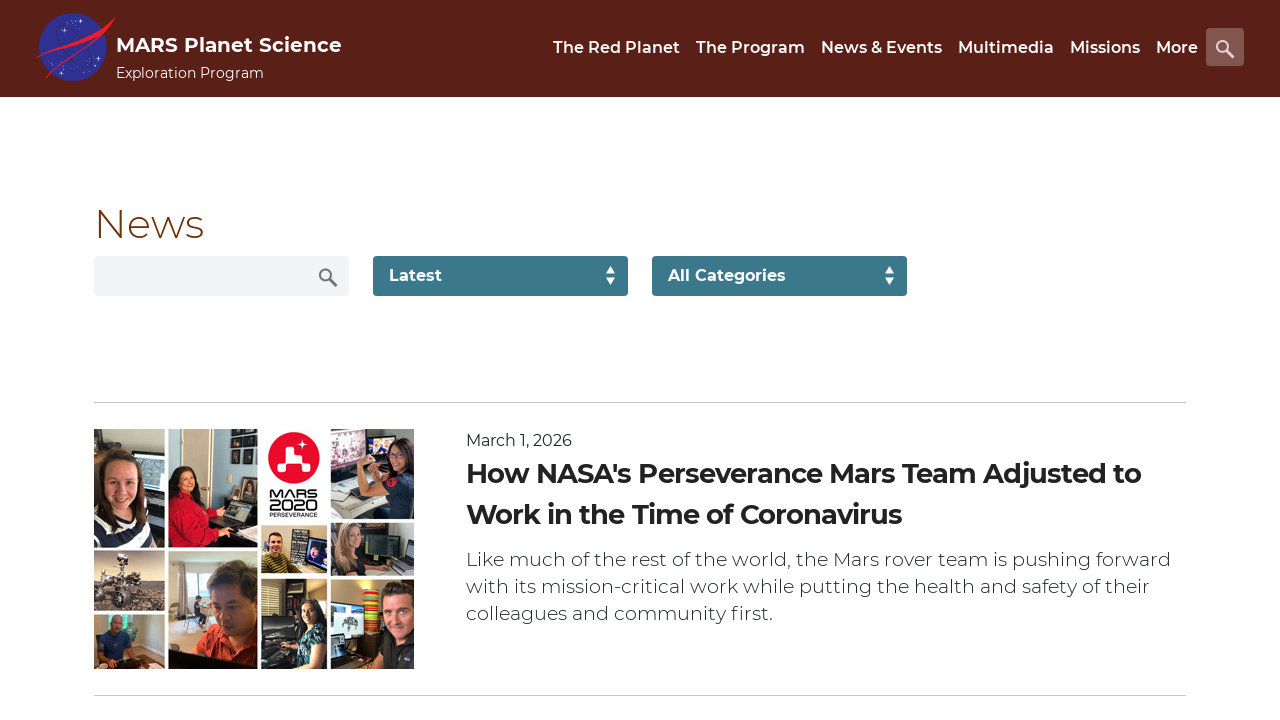

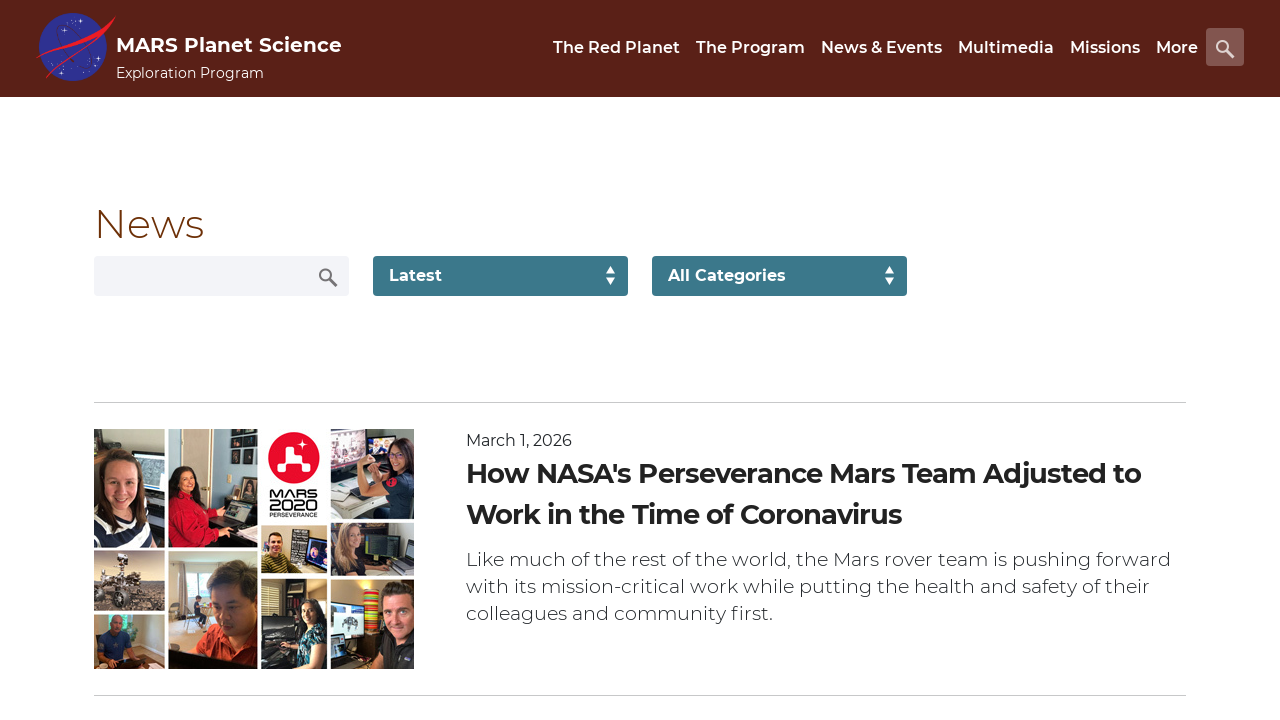